Tests navigation of Home, About Us, and Services footer links to verify they lead to the correct pages

Starting URL: https://parabank.parasoft.com/parabank/index.htm

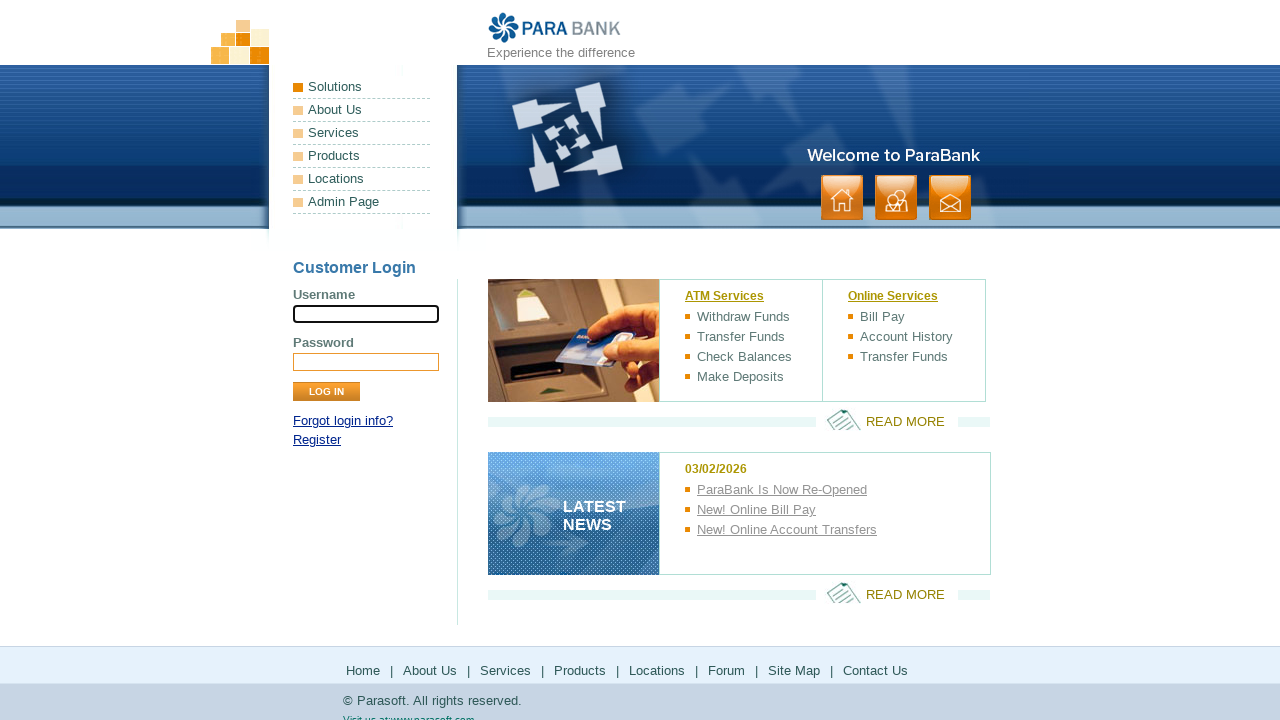

Clicked footer link 'Home' at (363, 670) on div#footerPanel > ul > li >> nth=0 >> a
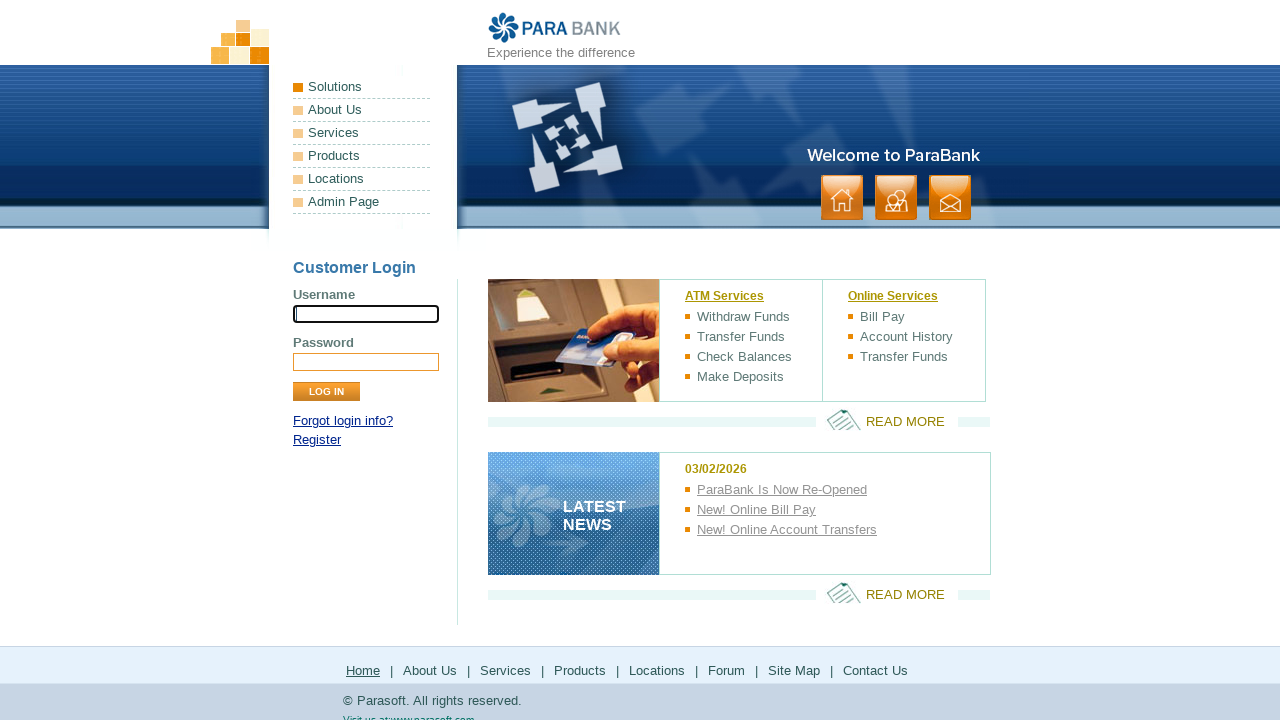

Page loaded after navigating to Home
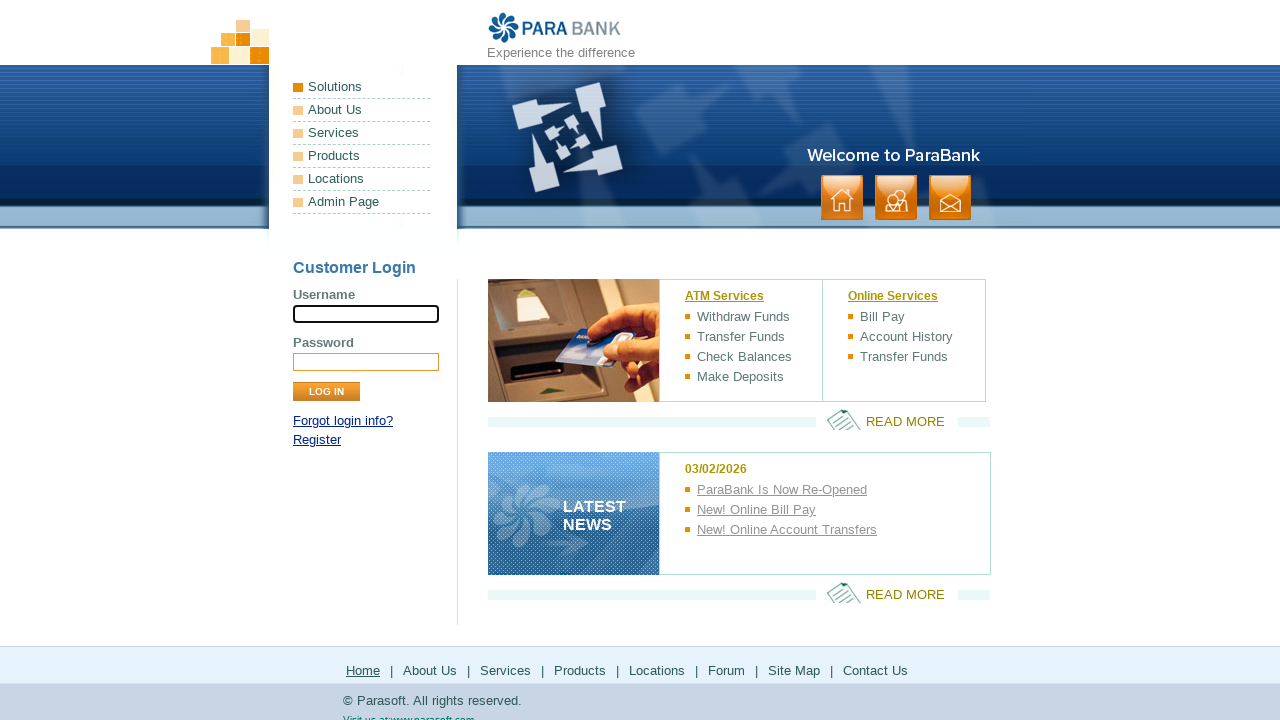

Clicked footer link 'About Us' at (430, 670) on div#footerPanel > ul > li >> nth=1 >> a
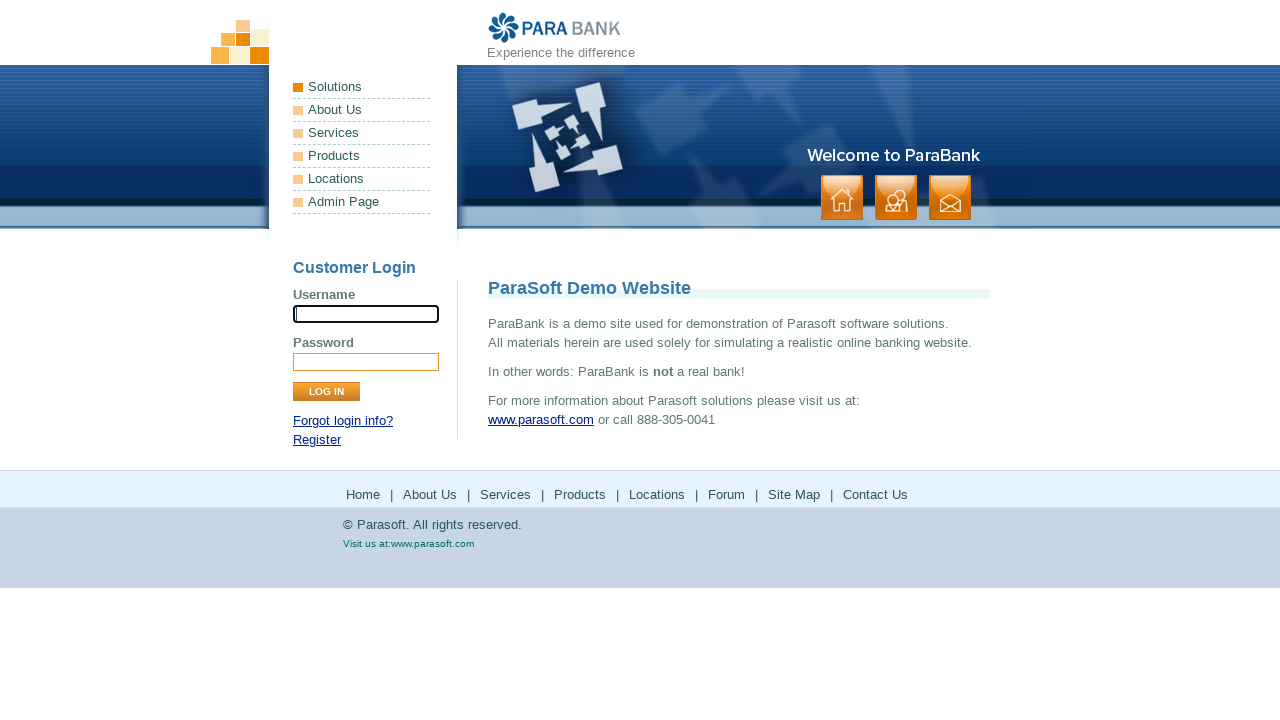

Page loaded after navigating to About Us
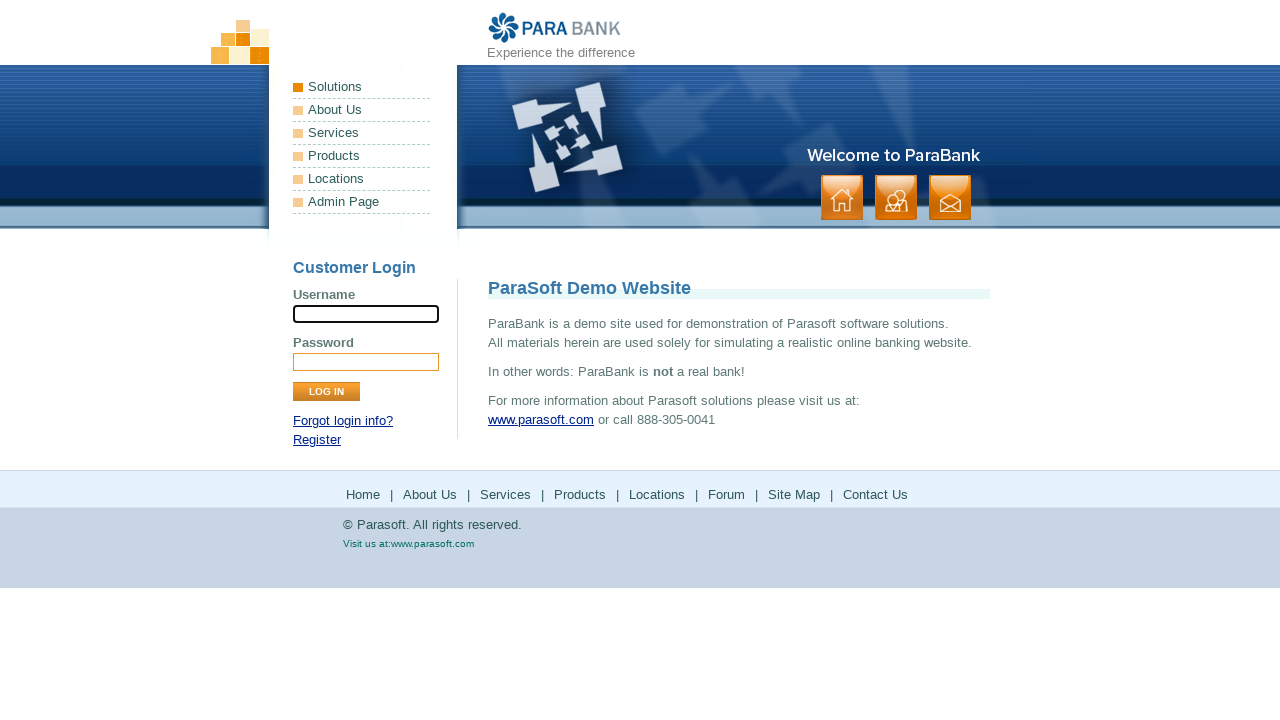

Clicked footer link 'Services' at (506, 495) on div#footerPanel > ul > li >> nth=2 >> a
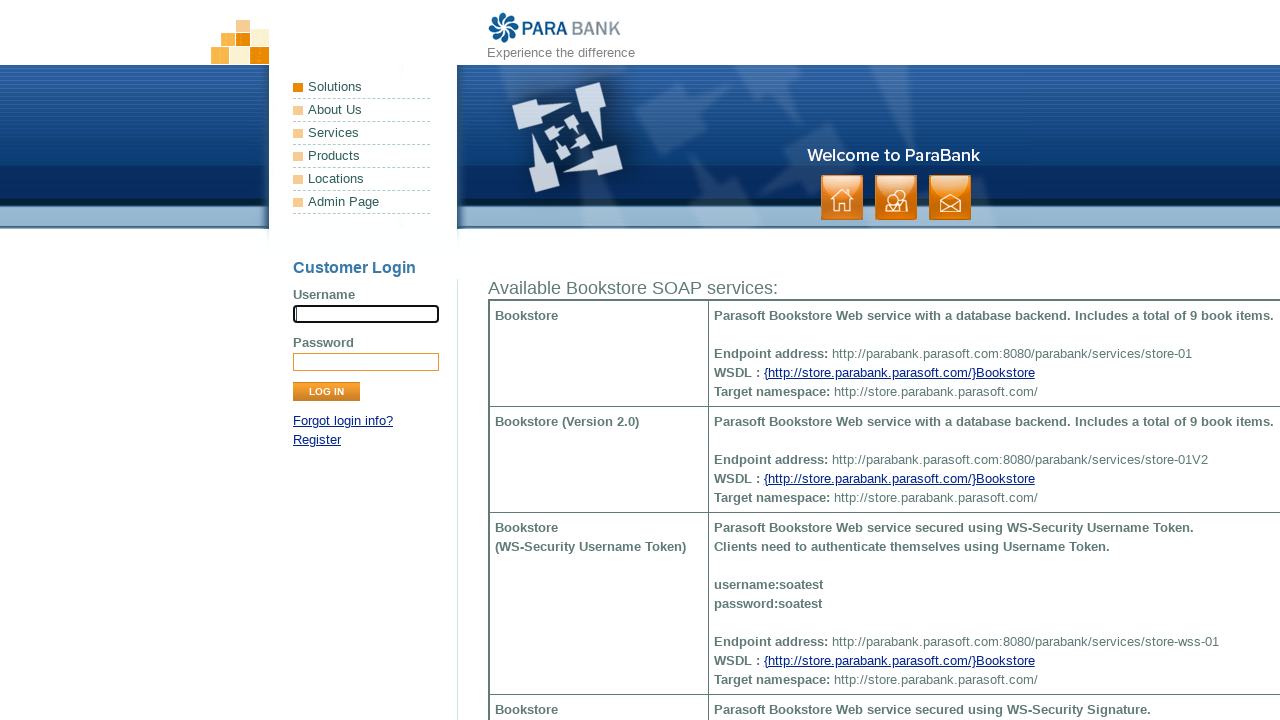

Page loaded after navigating to Services
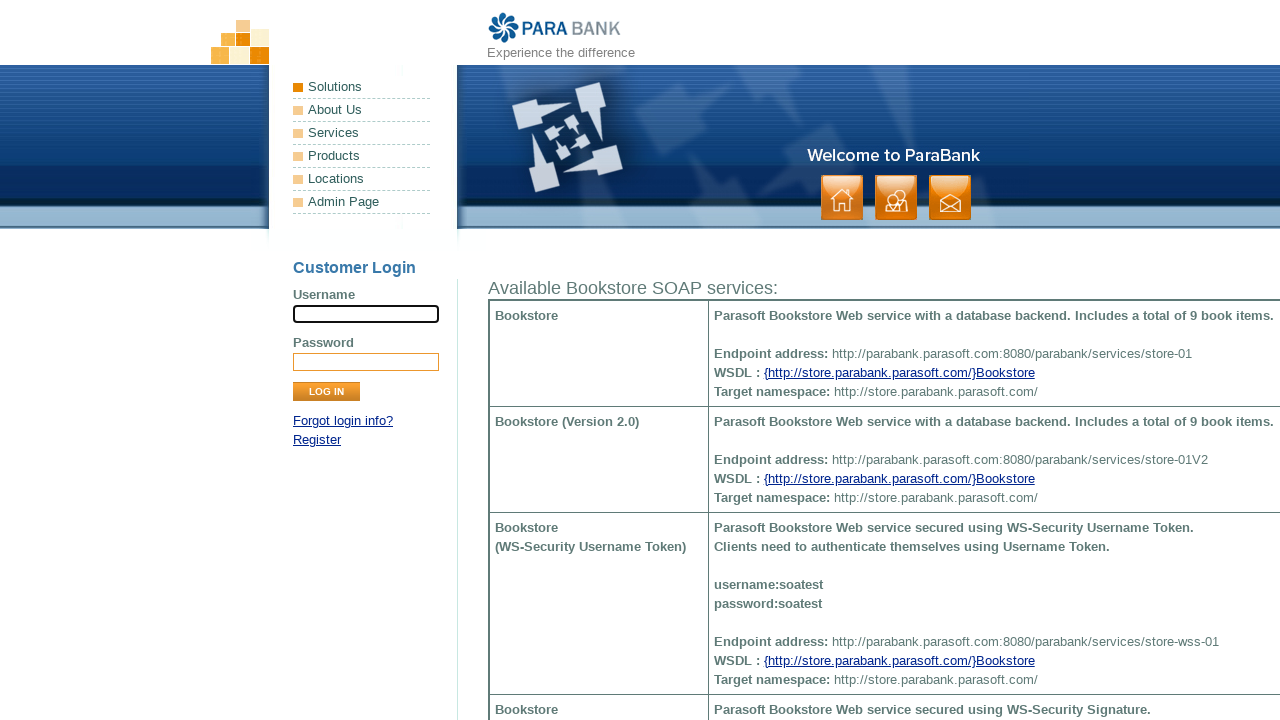

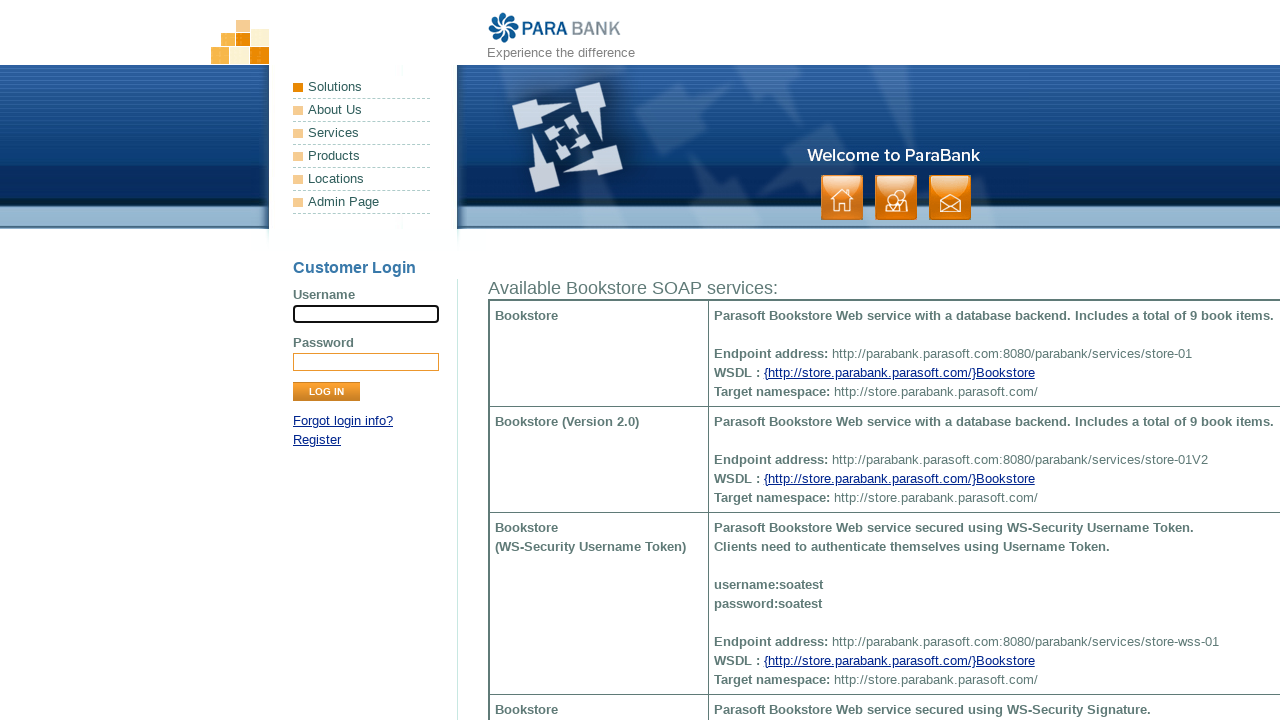